Navigates to the 99 Bottles of Beer website, clicks on Browse Languages menu, then clicks on the M submenu to view languages starting with M, and verifies MySQL is listed.

Starting URL: https://www.99-bottles-of-beer.net/

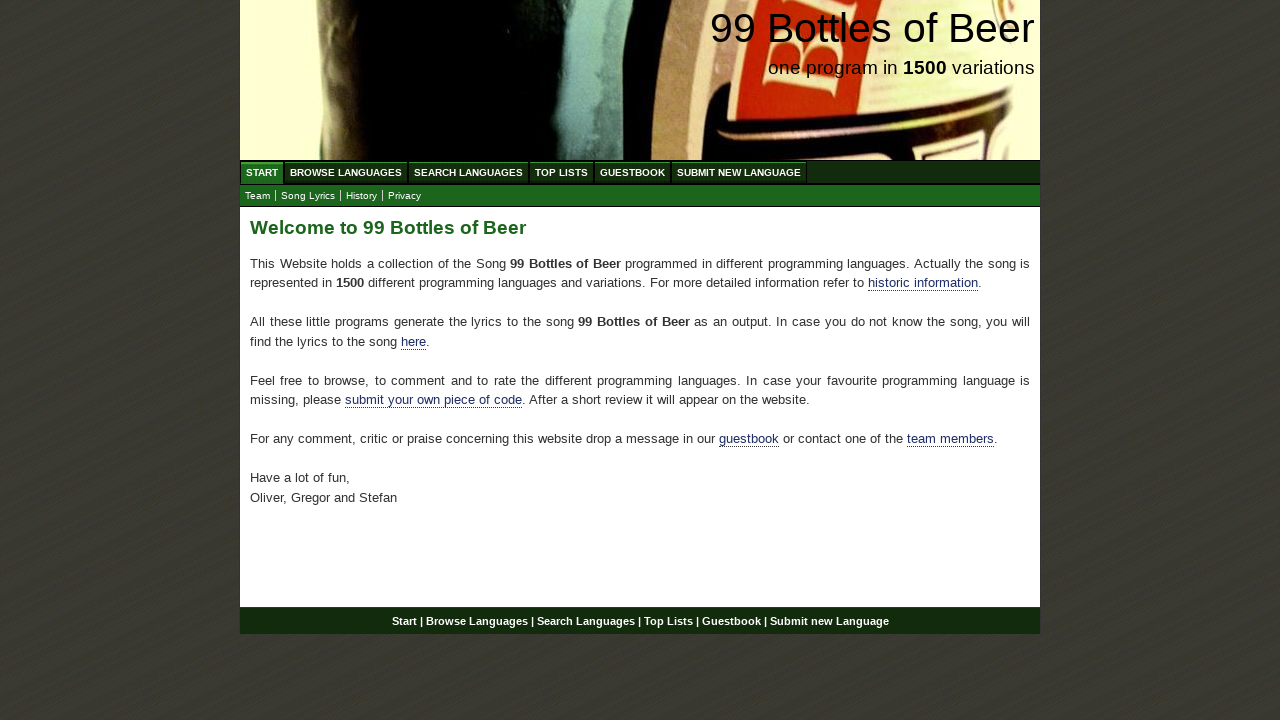

Clicked on Browse Languages menu item at (346, 172) on xpath=//a[@href='/abc.html']
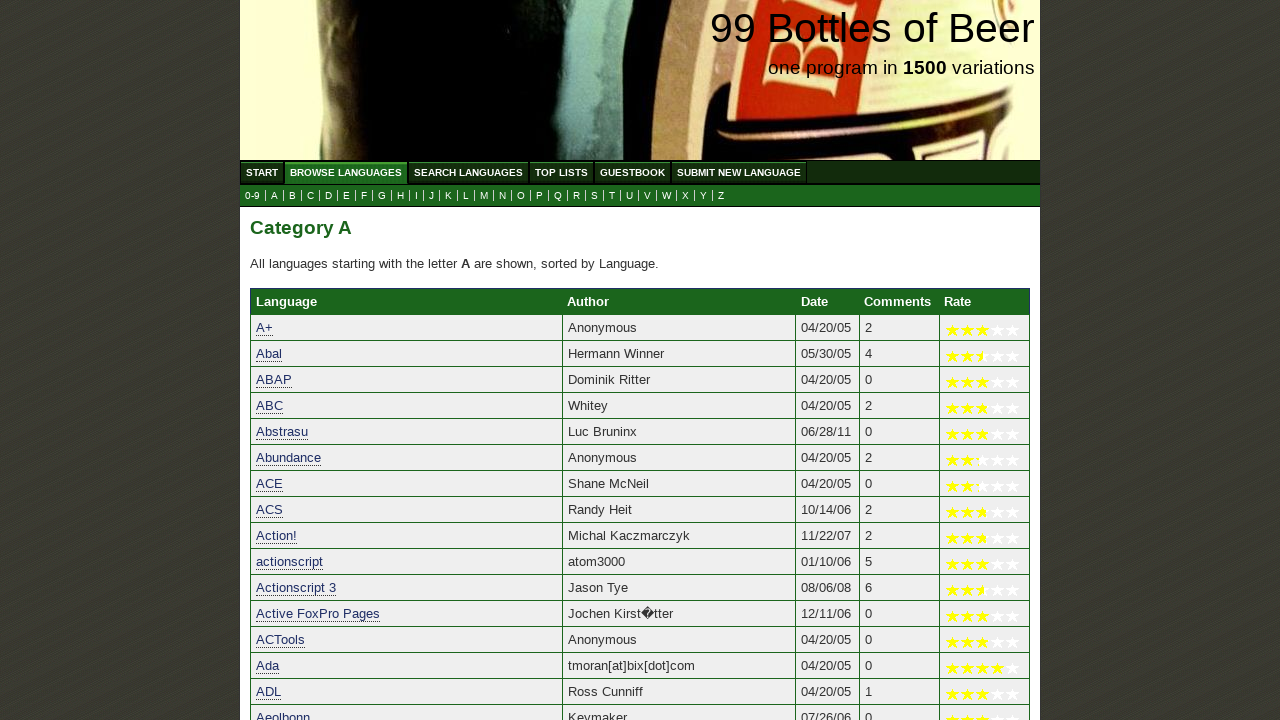

Clicked on the M submenu to view languages starting with M at (484, 196) on xpath=//a[@href='m.html']
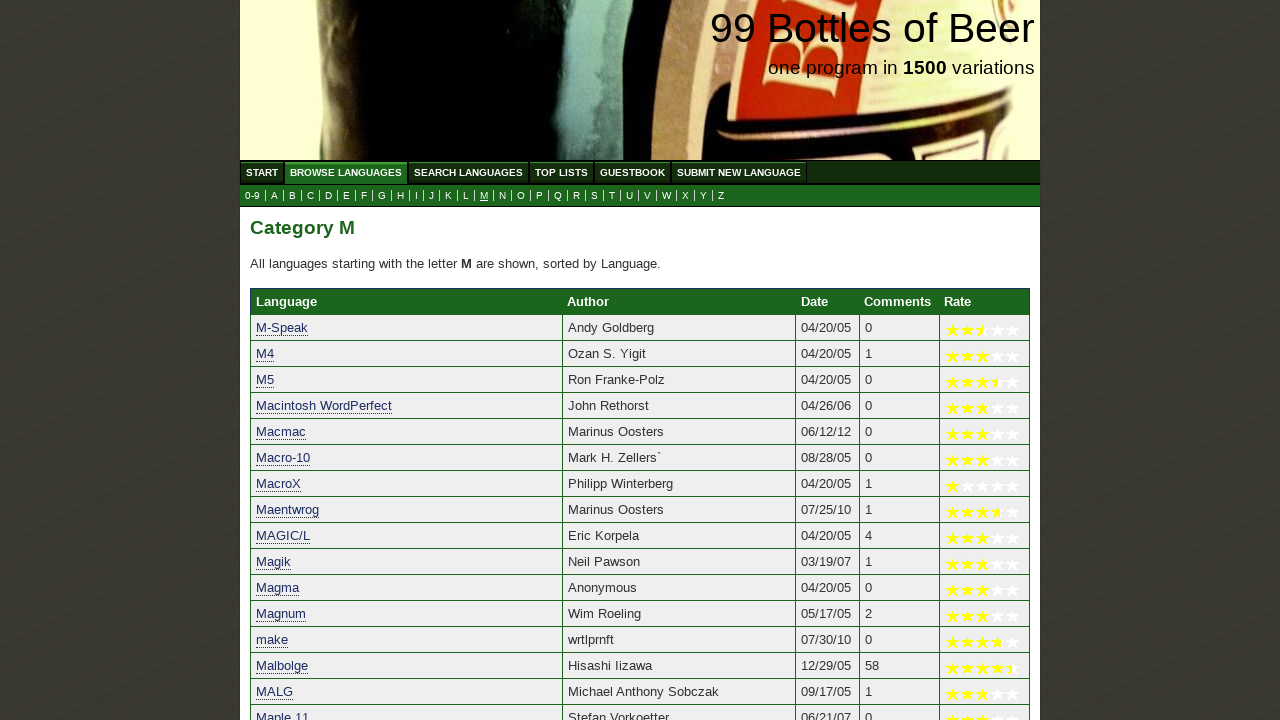

Verified MySQL language link is present in the M languages list
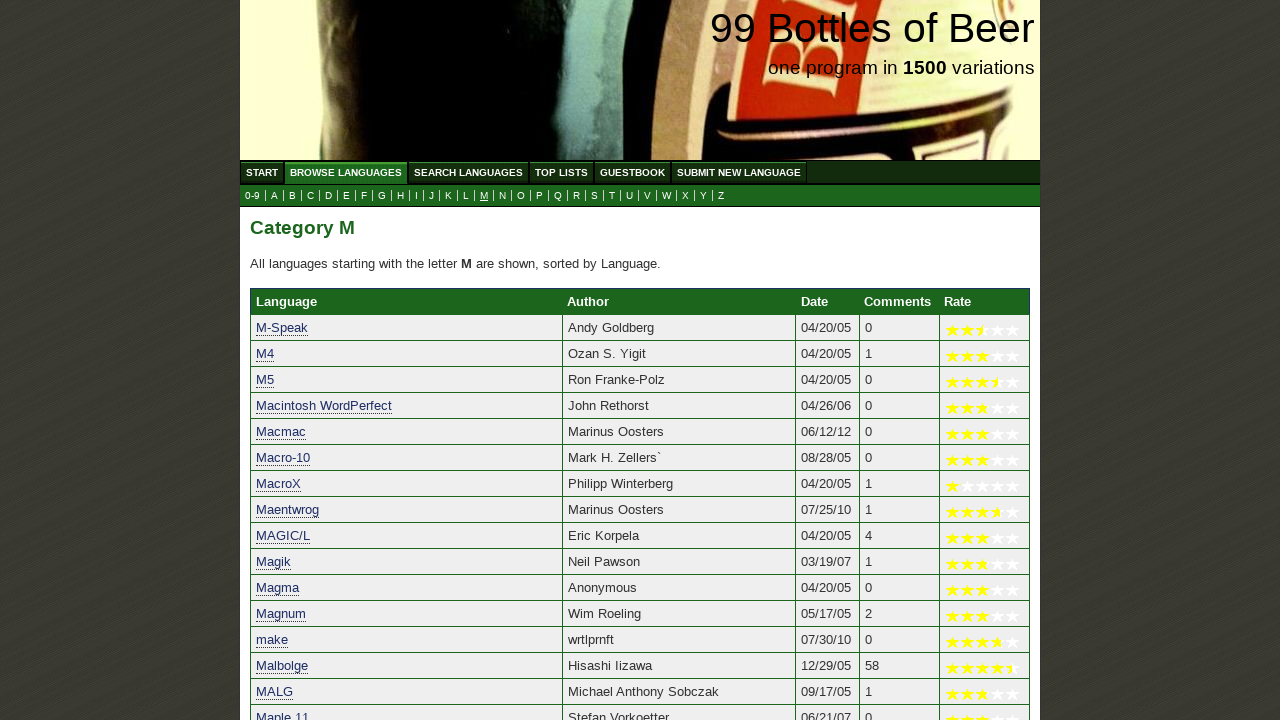

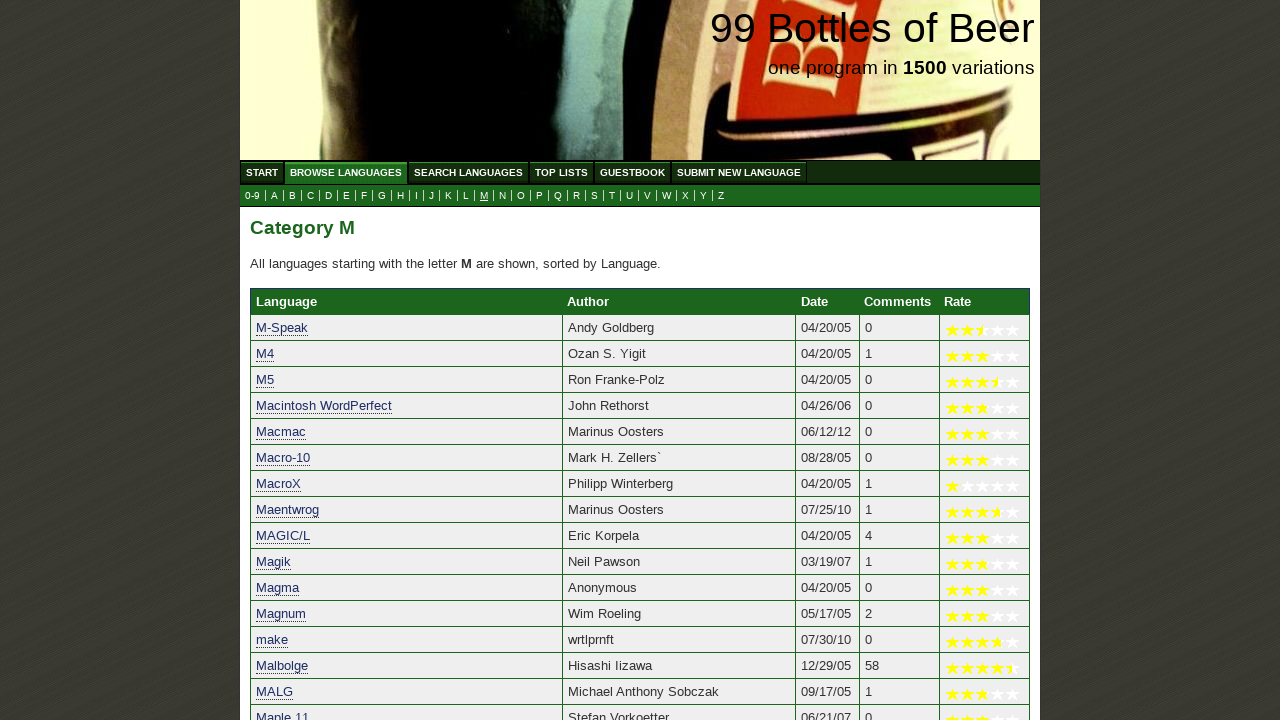